Navigates to the OP.GG champion statistics page and waits for the page to load

Starting URL: https://www.op.gg/statistics/champion/

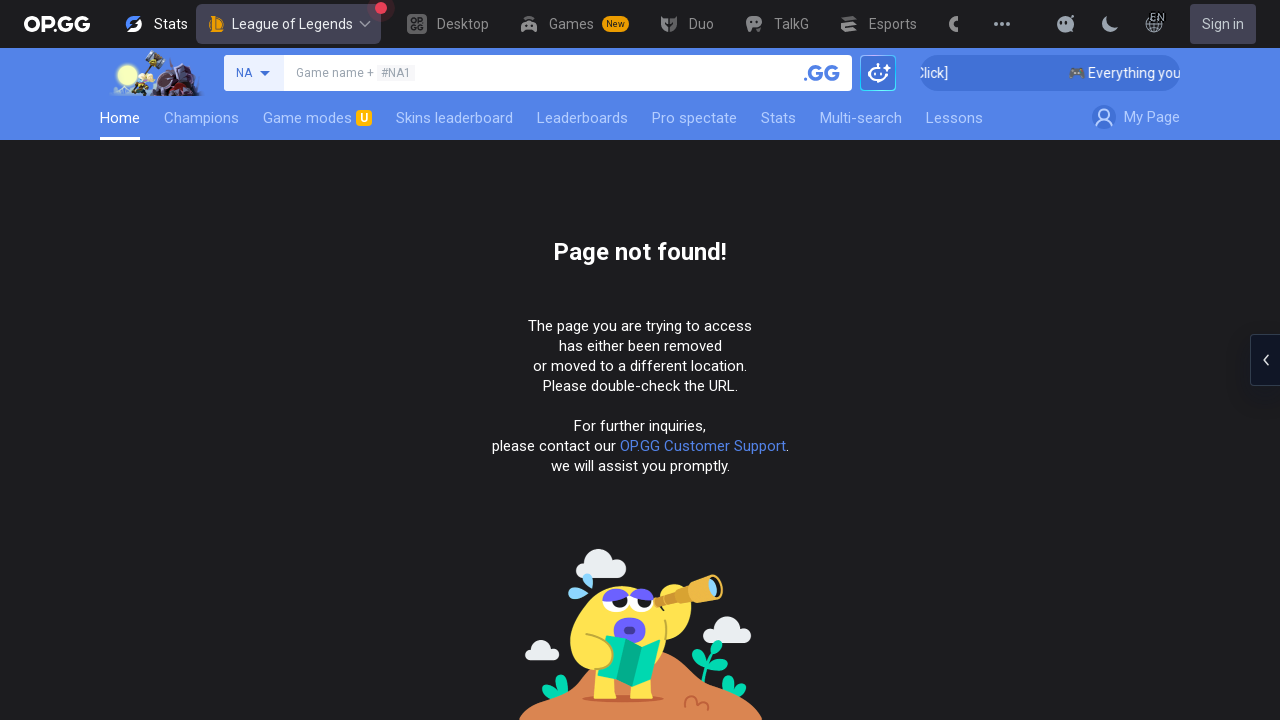

Navigated to OP.GG champion statistics page
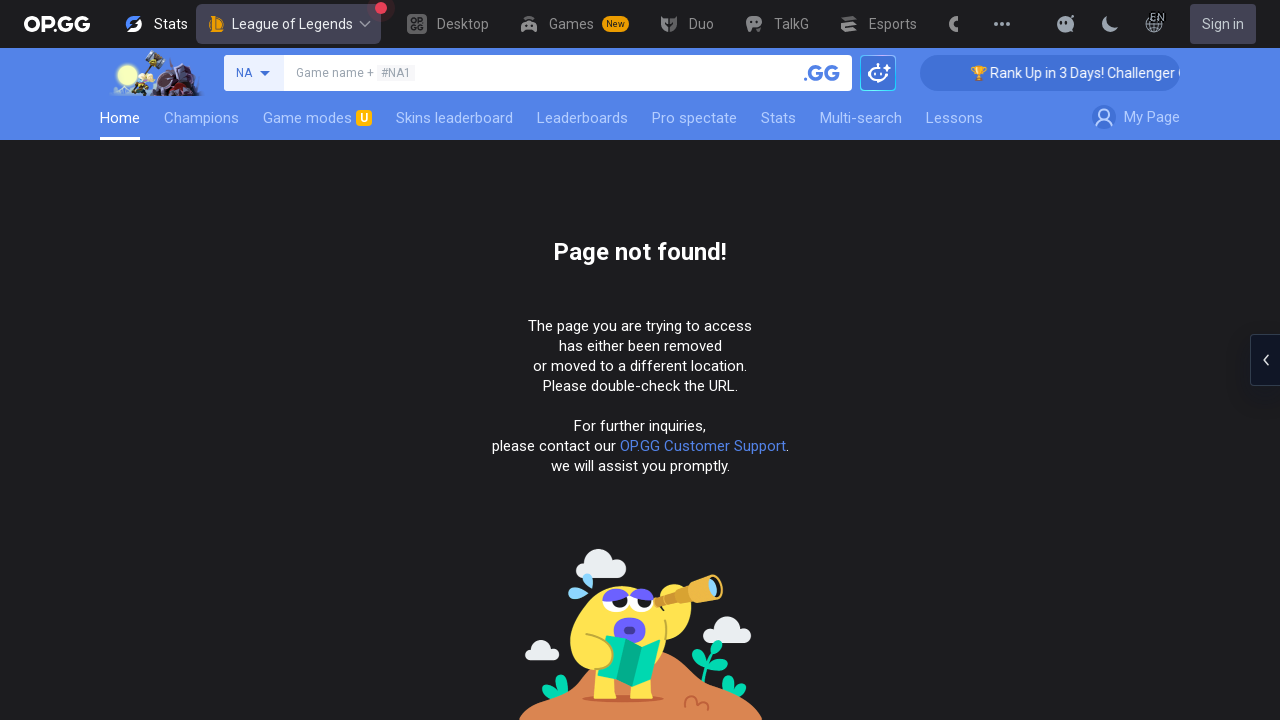

Waited for page to load and network to become idle
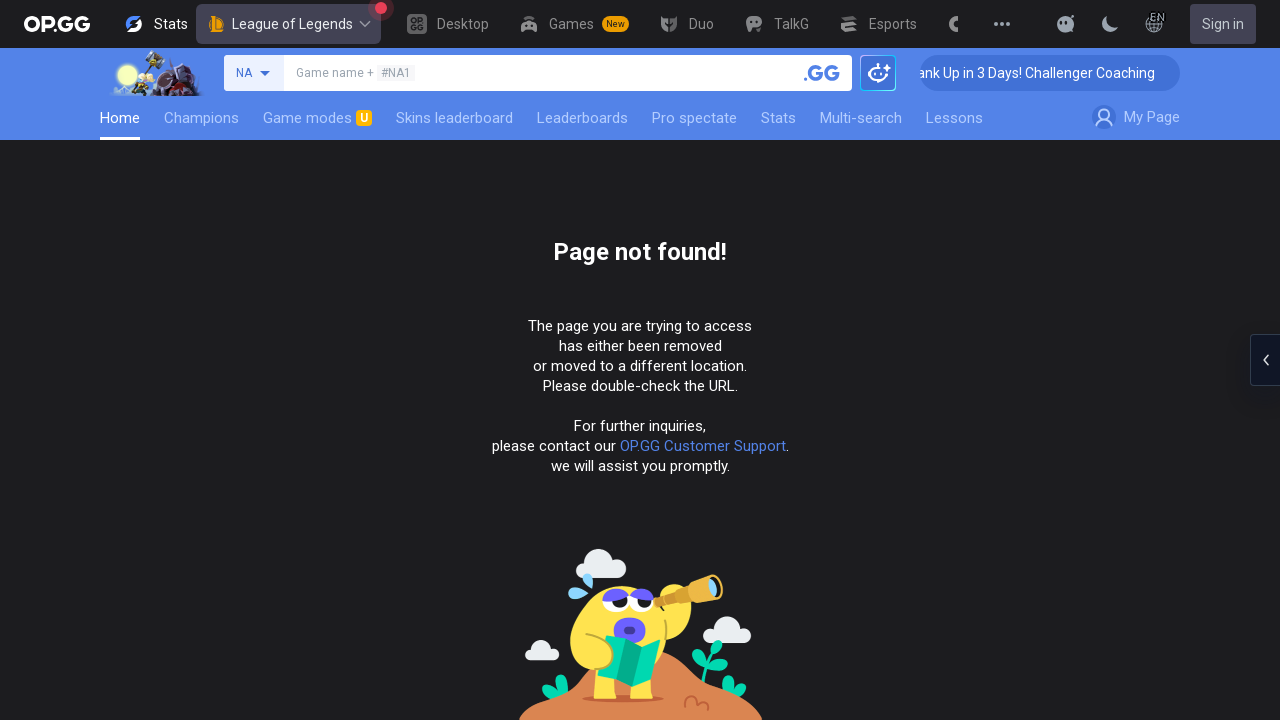

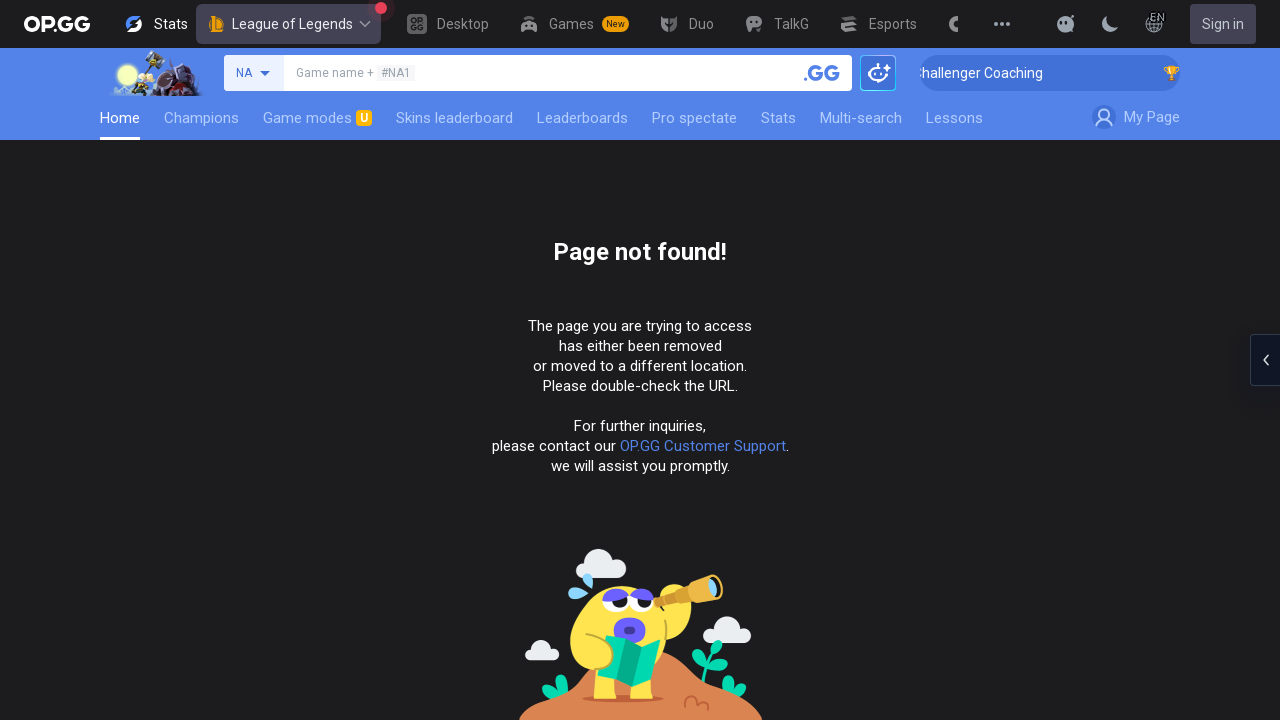